Navigates to Rediff Money website, clicks on "More gainers" link, and verifies that the data table with stock information is displayed

Starting URL: https://money.rediff.com/index.html

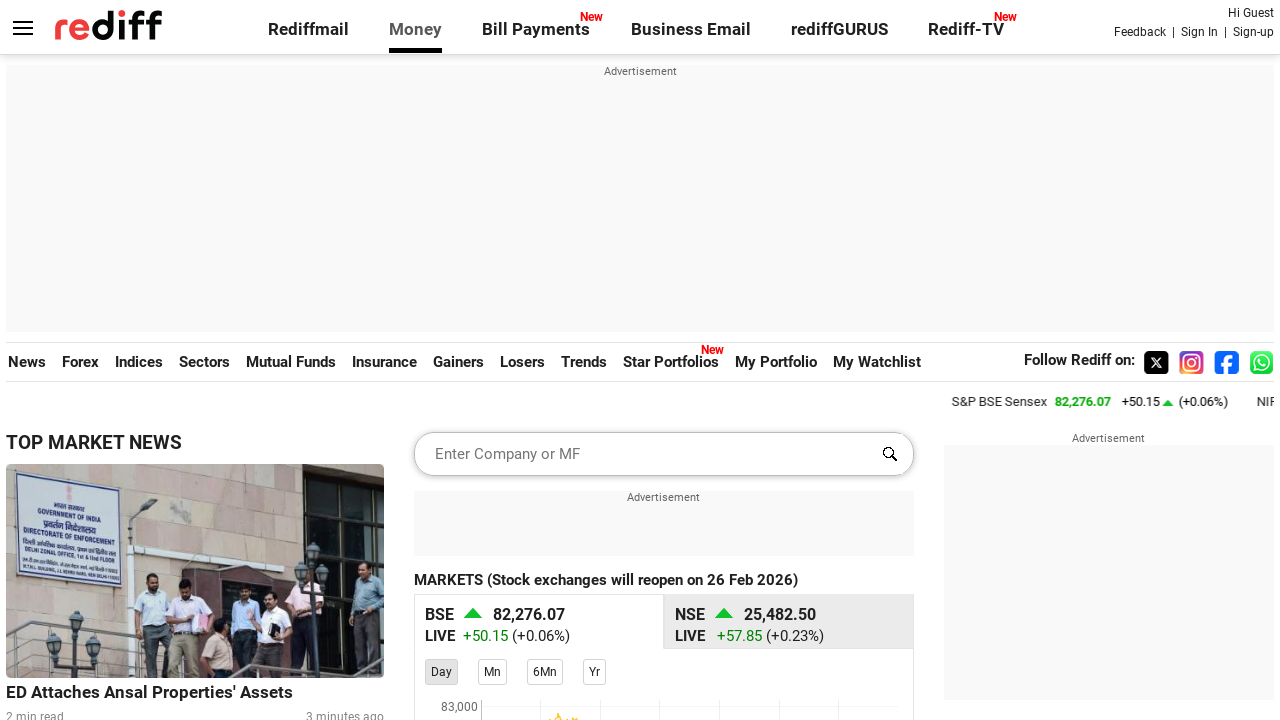

Clicked on 'More gainers' link at (599, 360) on a:text('More gainers')
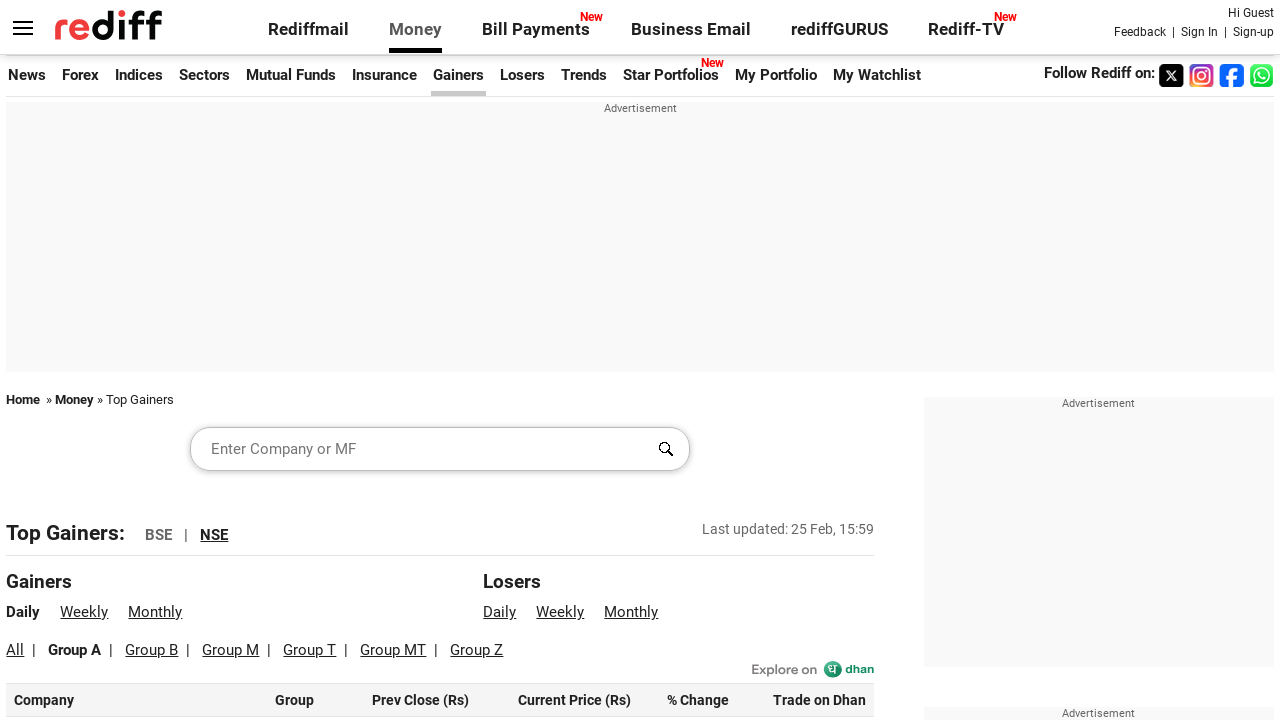

Data table loaded successfully
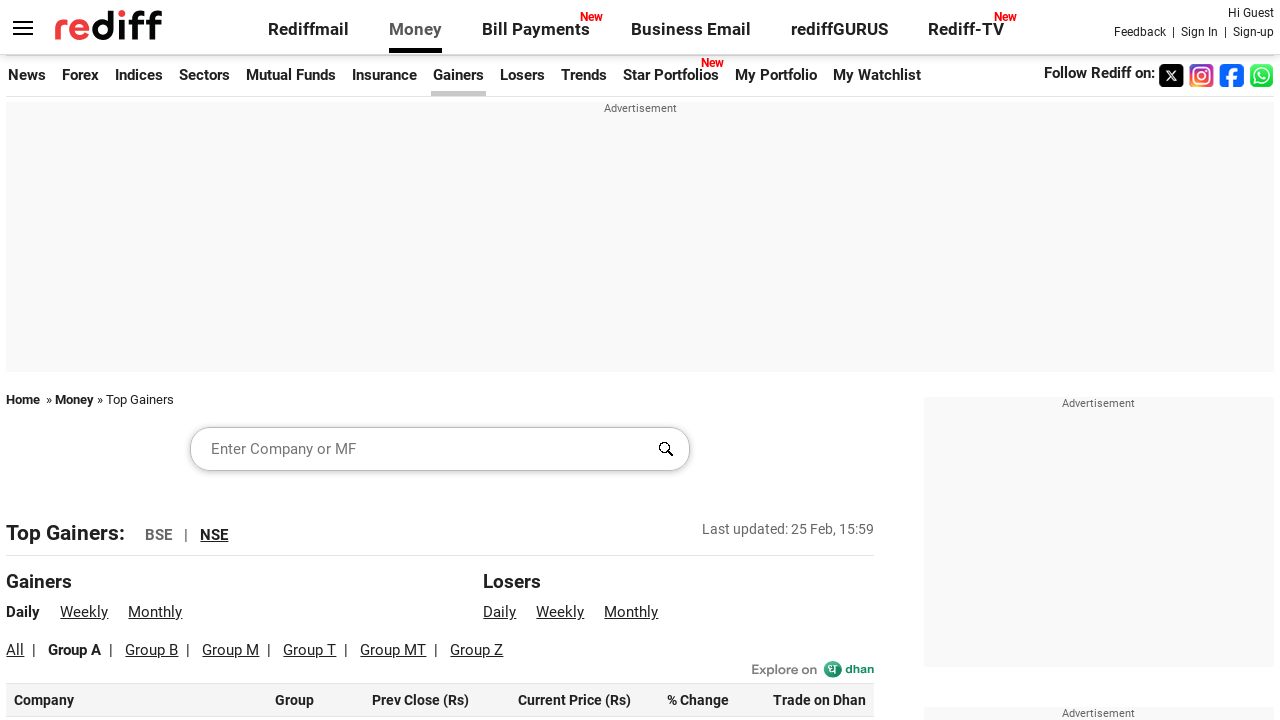

Table headers verified as present
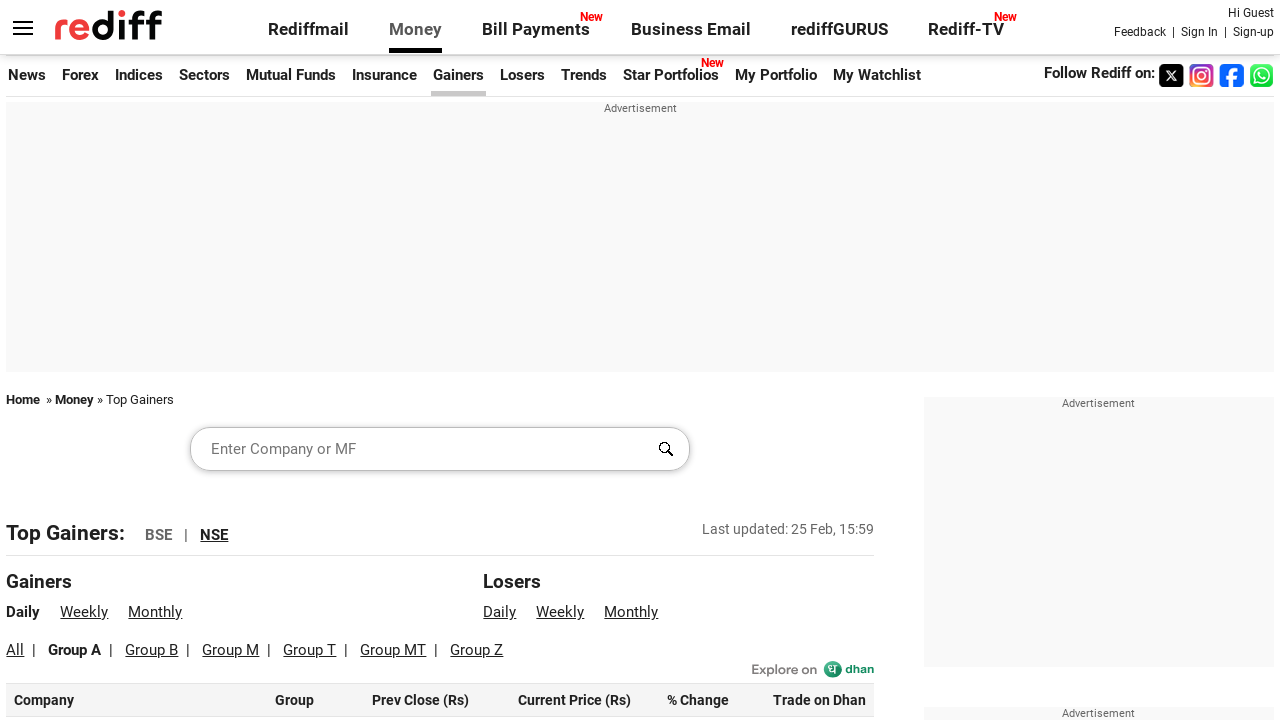

Table rows with data verified as present
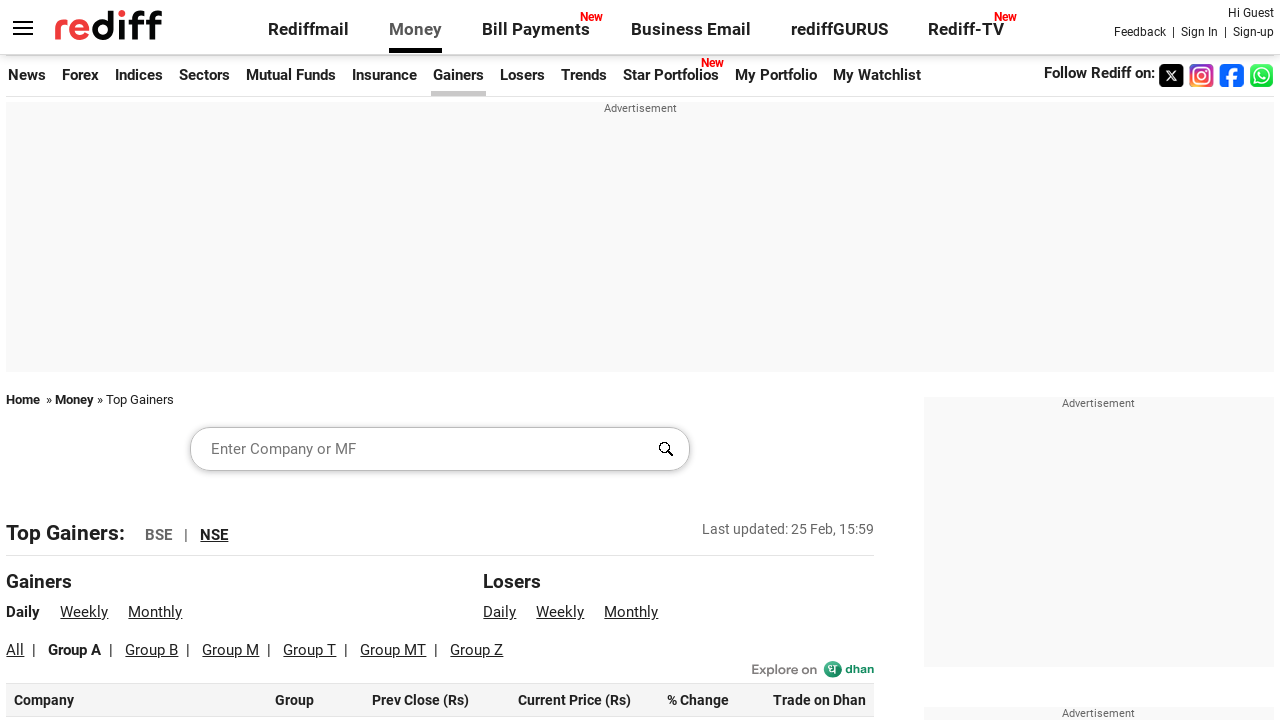

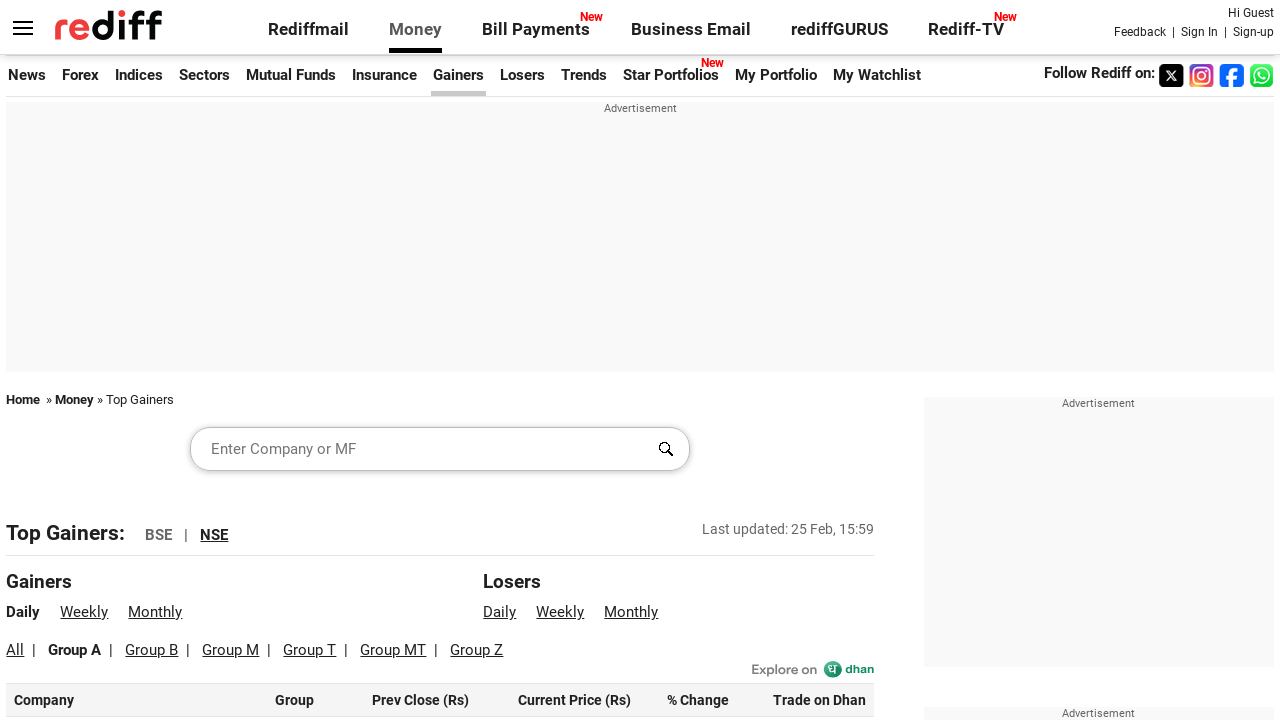